Tests JavaScript confirm dialog handling by clicking a button that triggers a confirm dialog, accepting it, and verifying the result message

Starting URL: https://the-internet.herokuapp.com/javascript_alerts

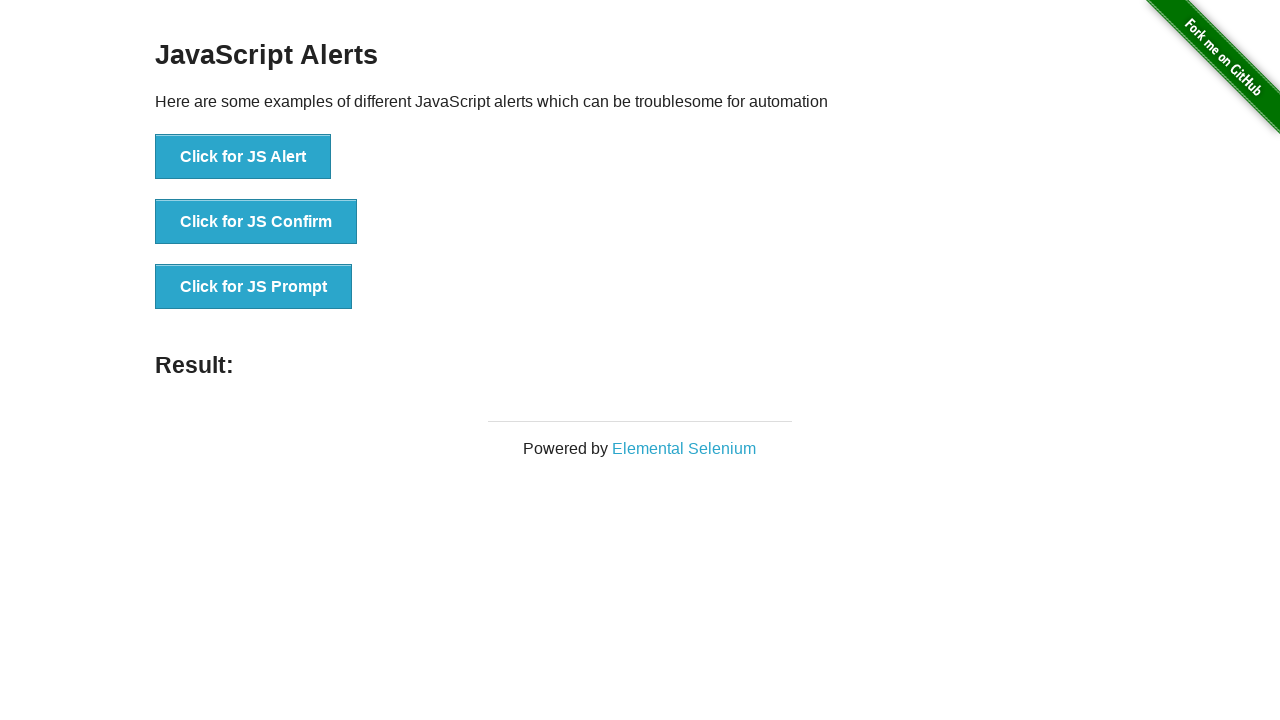

Set up dialog handler to accept confirm dialogs
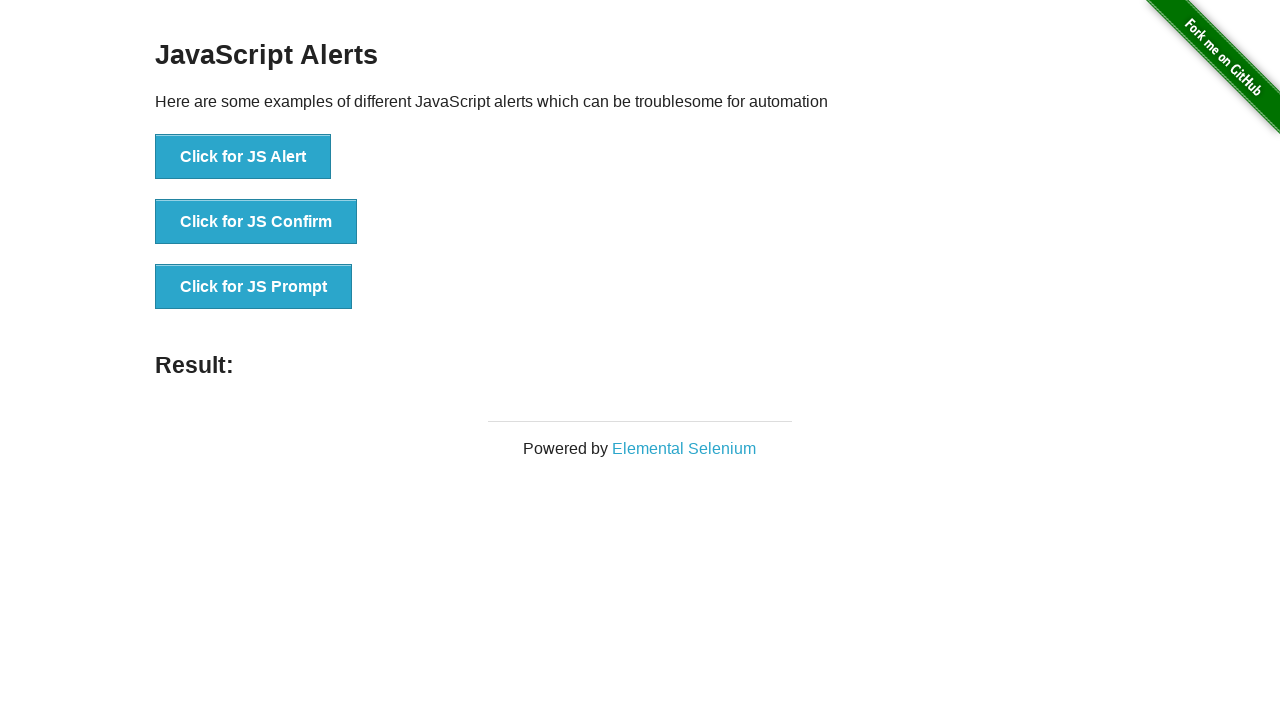

Clicked JS Confirm button to trigger confirm dialog at (256, 222) on xpath=//button[@onclick='jsConfirm()']
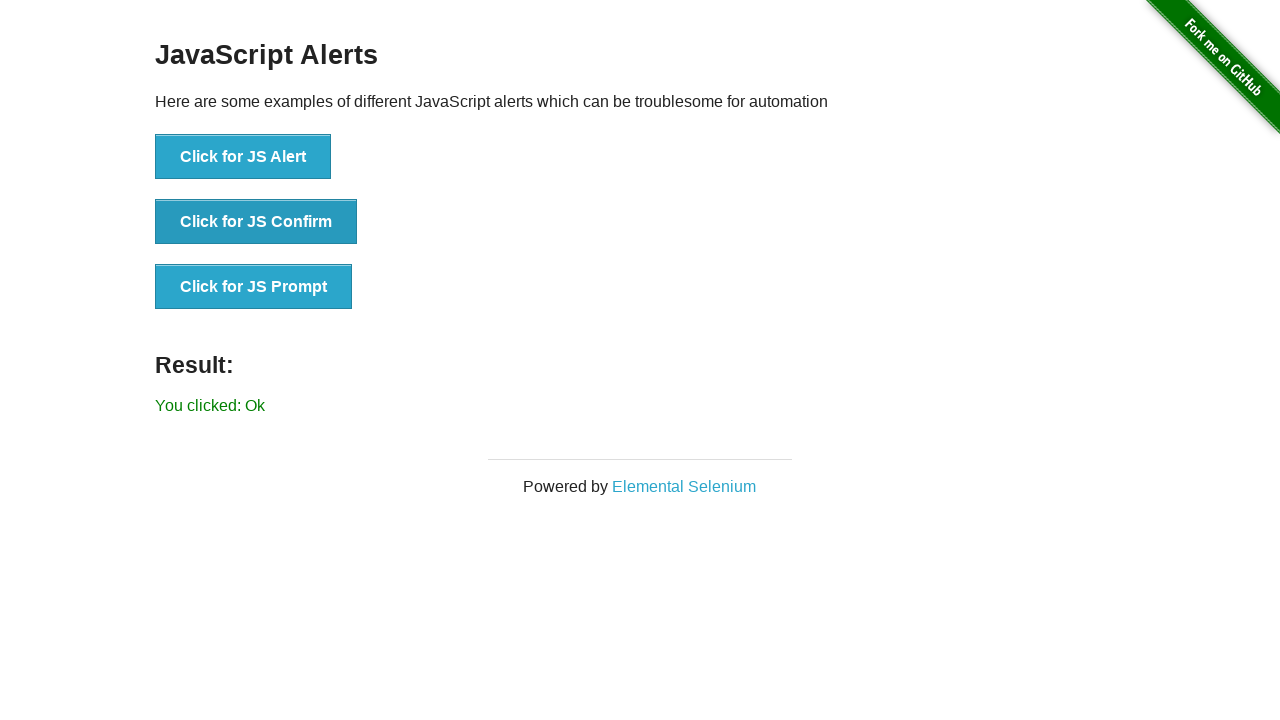

Confirm dialog was accepted and result element appeared
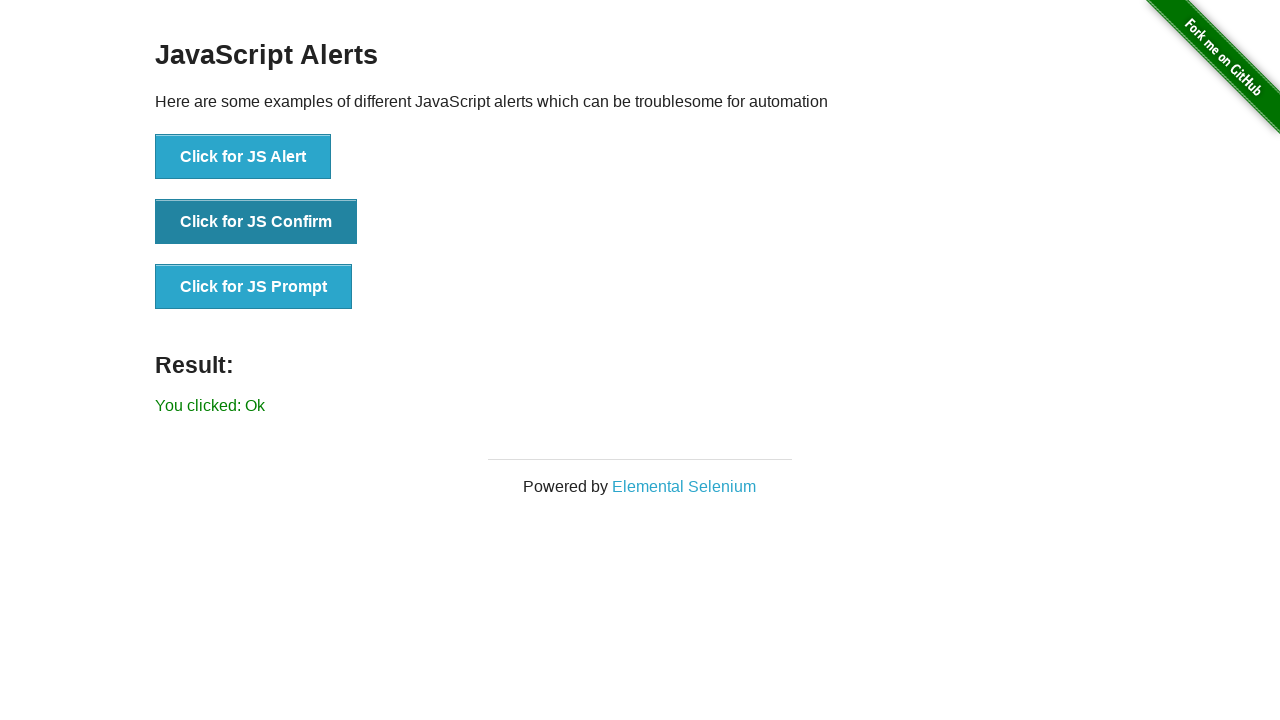

Retrieved result text content
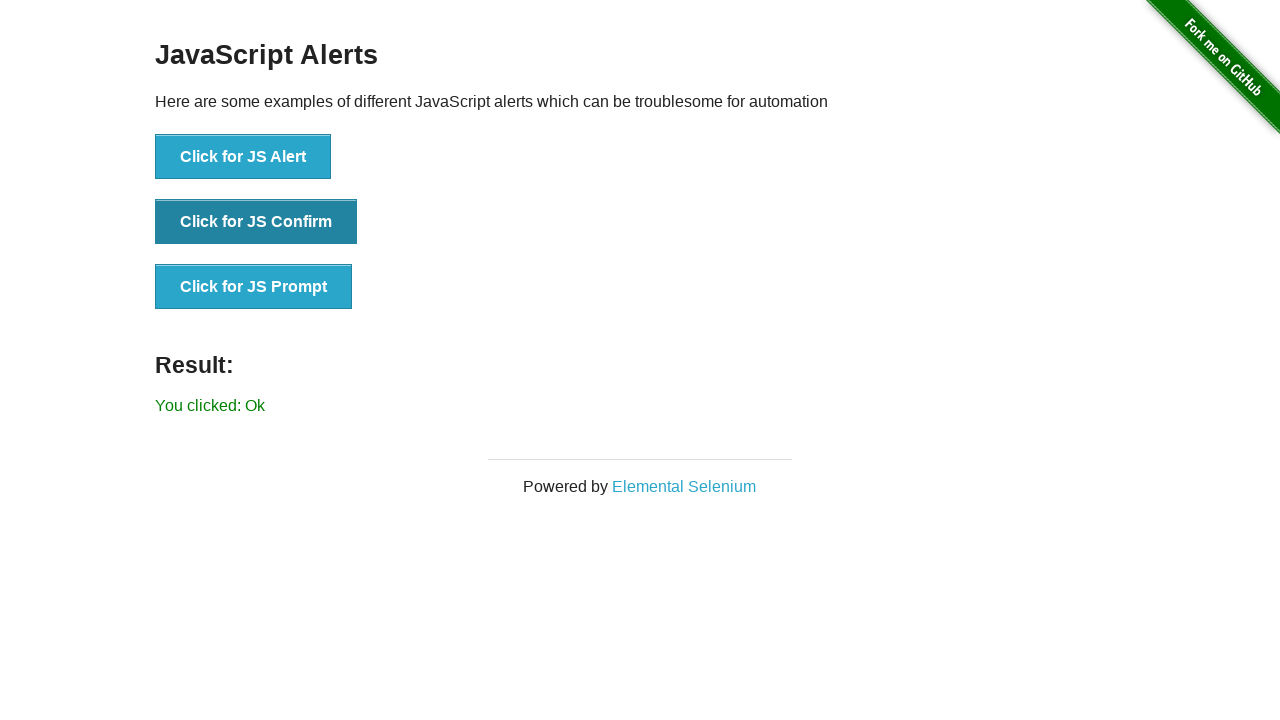

Verified result message equals 'You clicked: Ok'
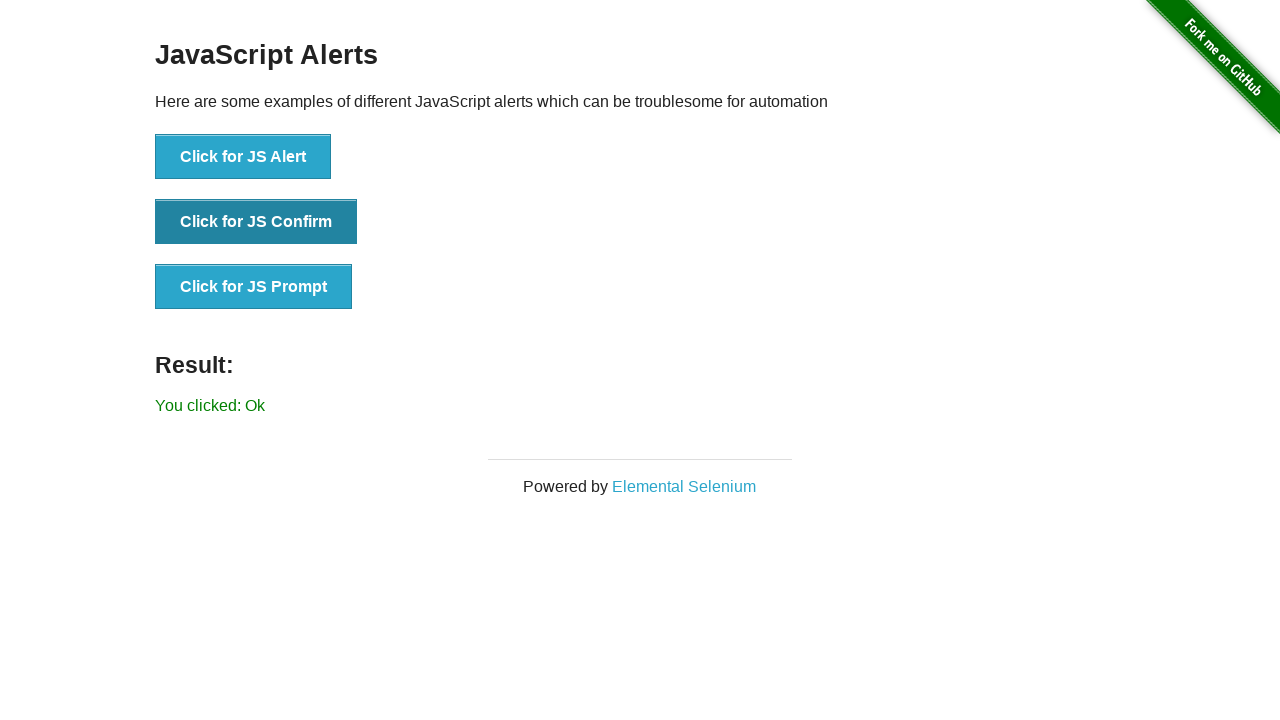

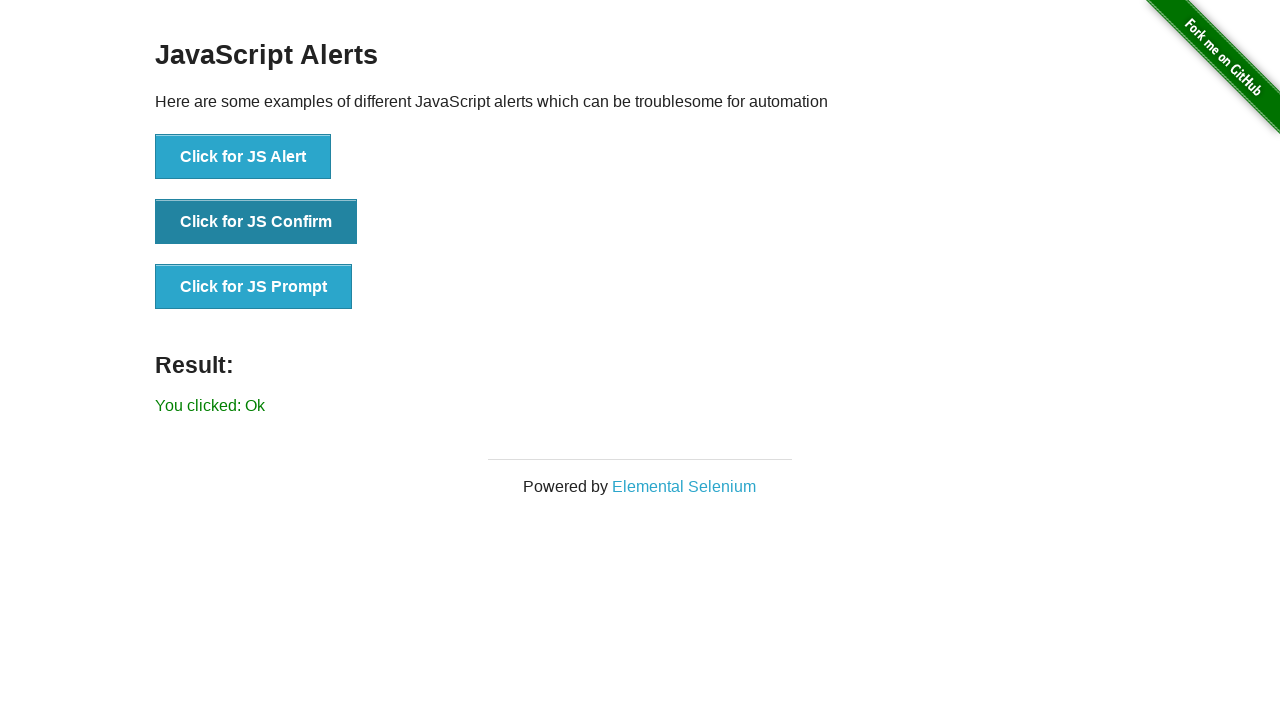